Navigates to a dropdown practice page on Rahul Shetty Academy website

Starting URL: https://rahulshettyacademy.com/dropdownsPractise/

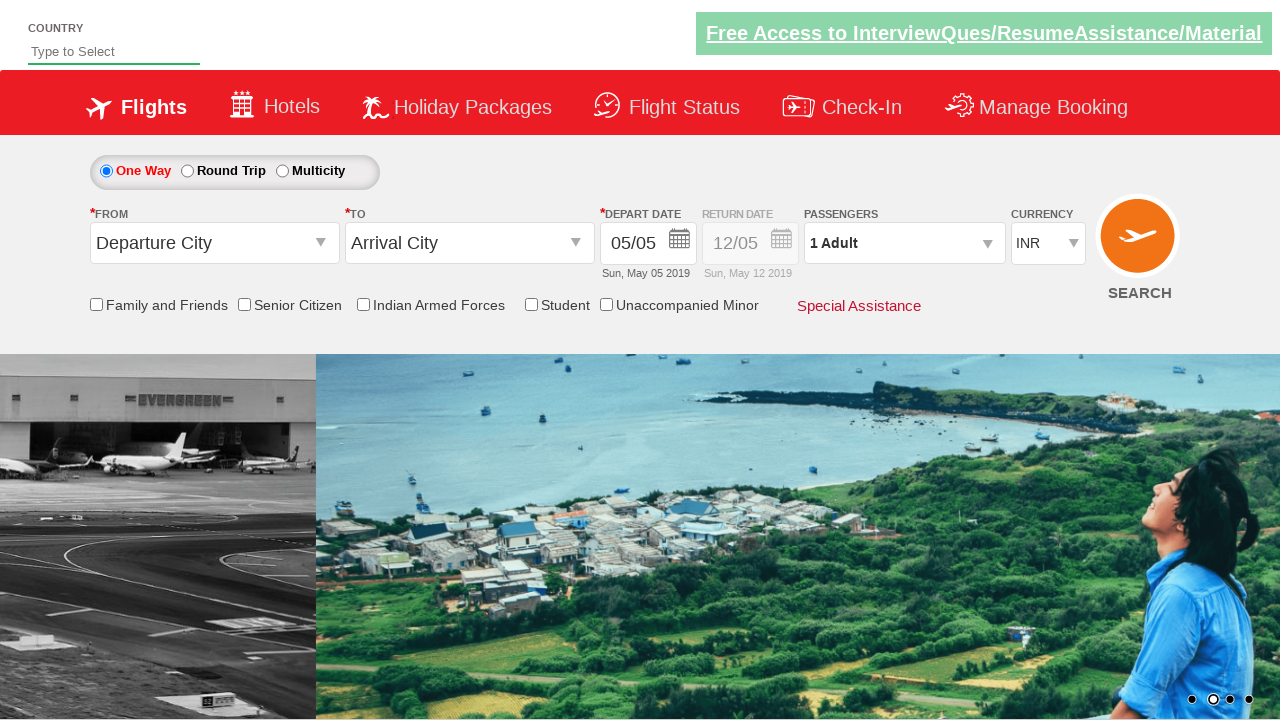

Waited for DOM content to be loaded on the dropdowns practice page
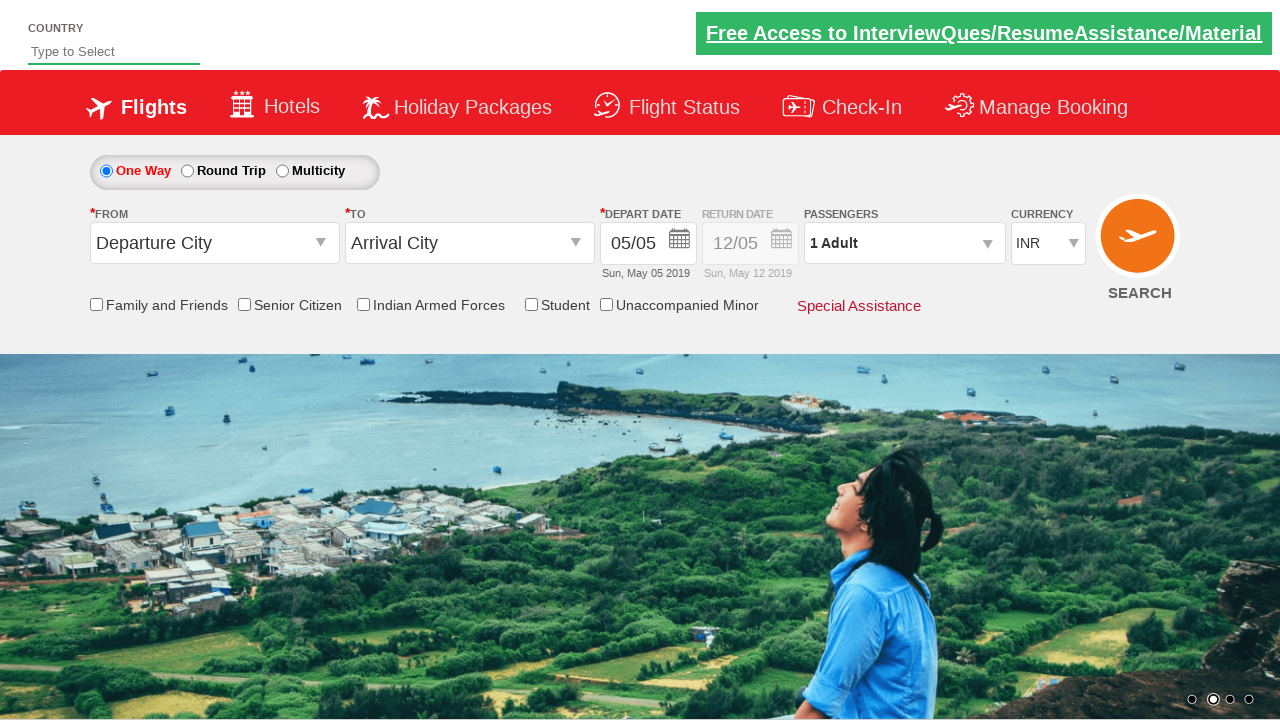

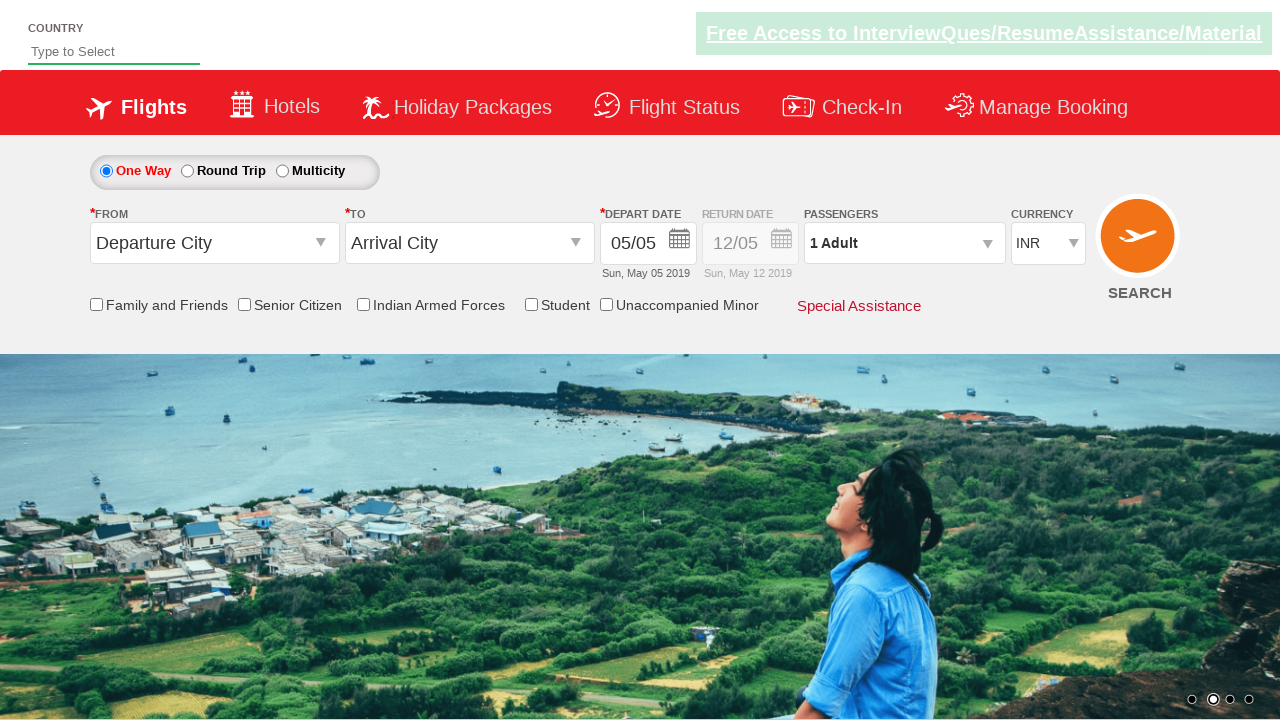